Fills and submits the enrollment form located at the bottom of the QA profession page

Starting URL: https://netology.ru/programs/qa

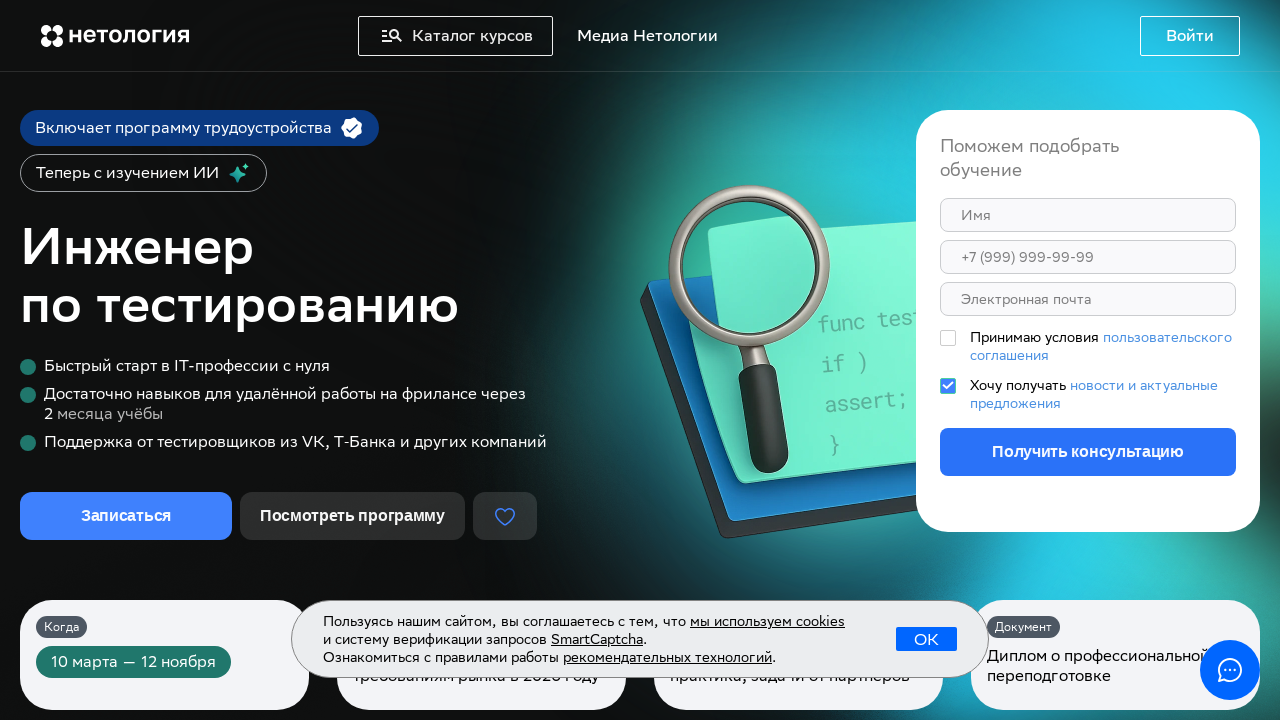

Scrolled to bottom enrollment form on QA profession page
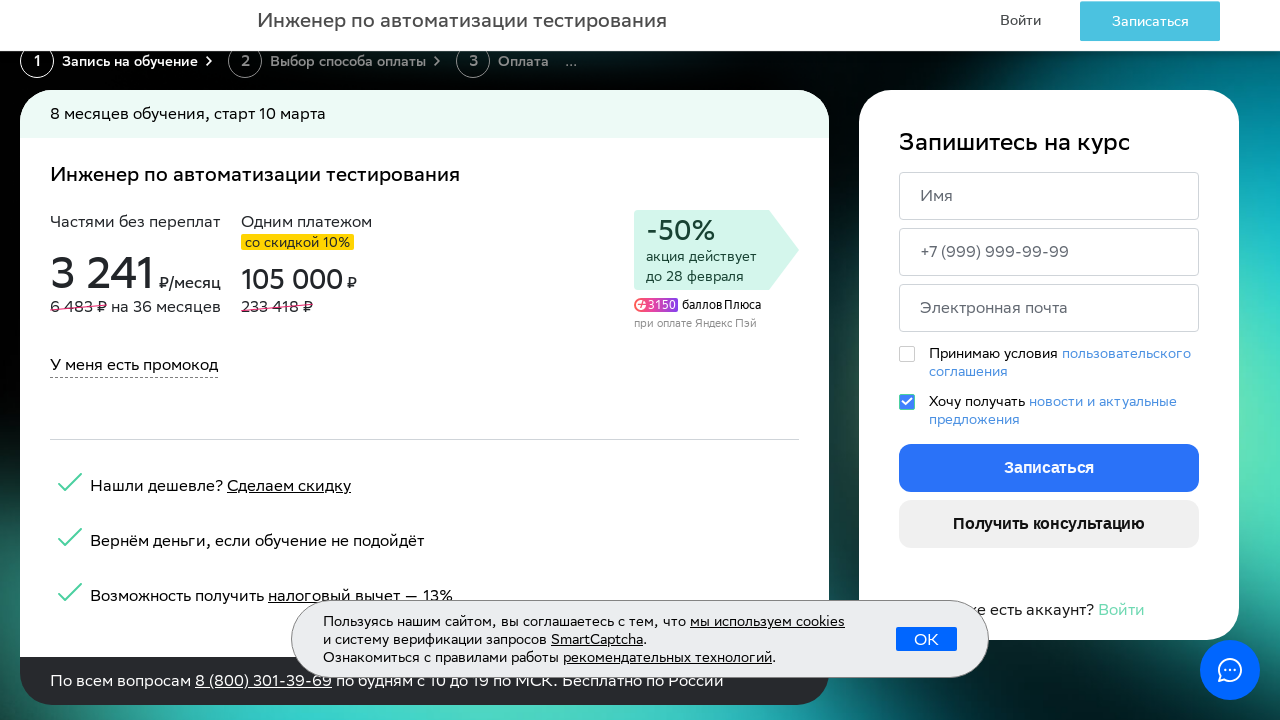

Filled name field with 'Анна Сидорова' on form >> nth=-1 >> input[name='name'], input[placeholder*='Имя']
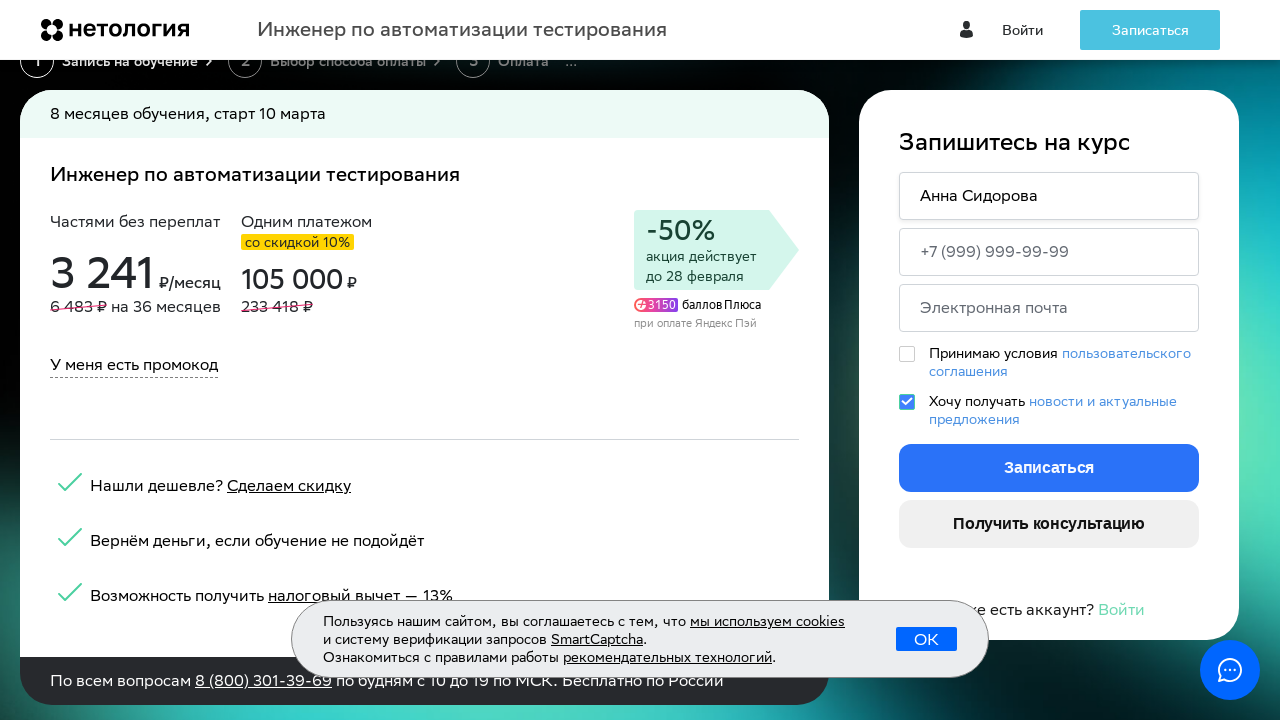

Filled phone field with '+79333225222' on form >> nth=-1 >> input[name='phone'], input[placeholder*='Телефон']
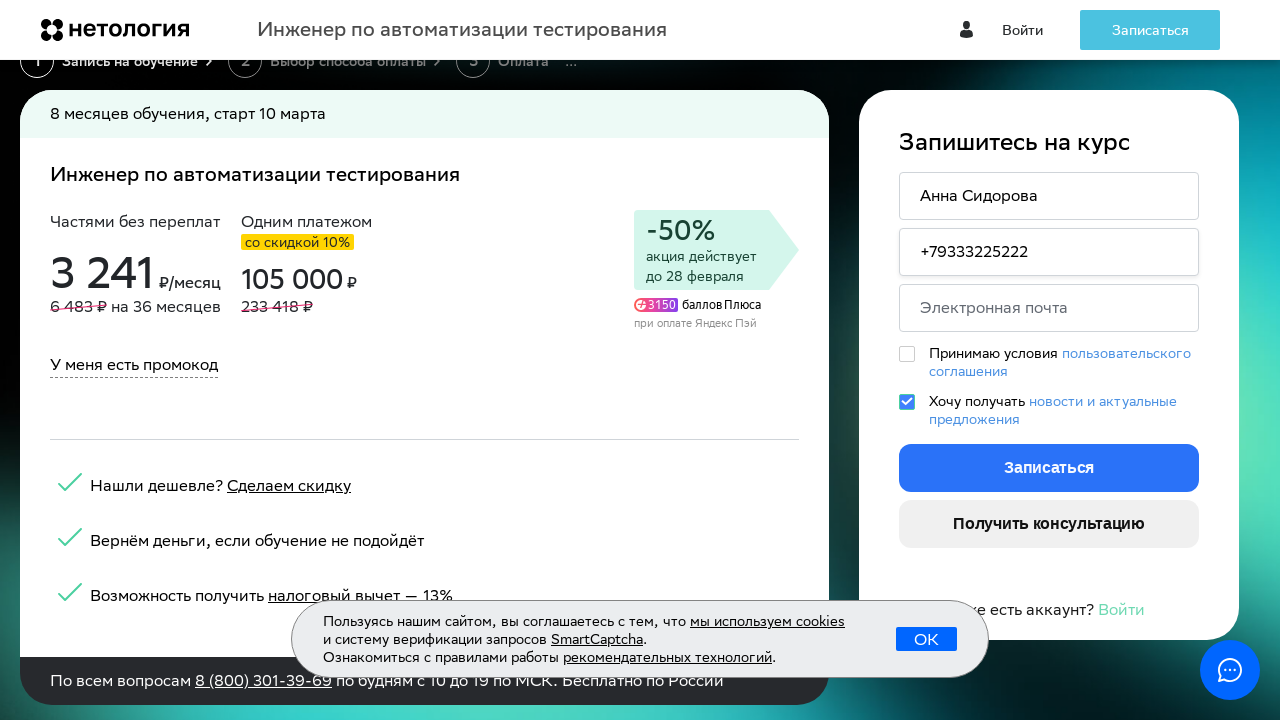

Filled email field with 'anna.test@mail.ru' on form >> nth=-1 >> input[name='email'], input[placeholder*='почта'], input[type='
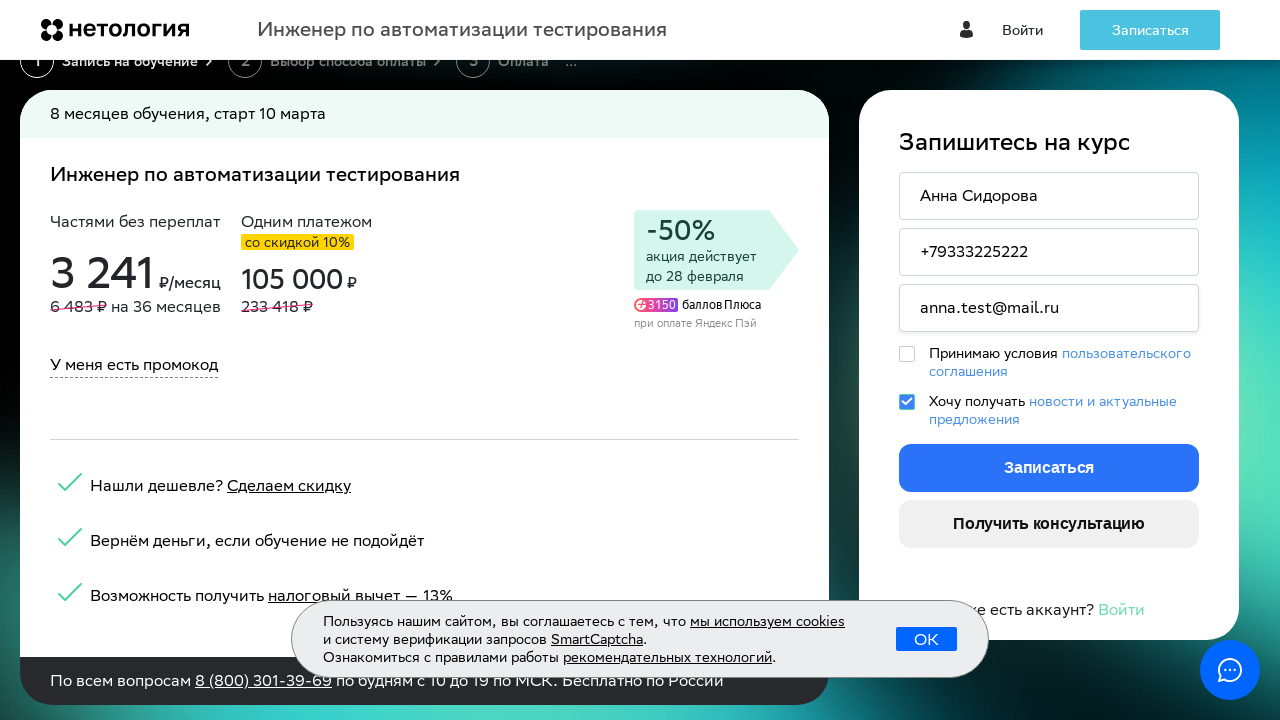

Clicked 'Записаться' button to submit enrollment form at (1049, 468) on form >> nth=-1 >> button:has-text('Записаться')
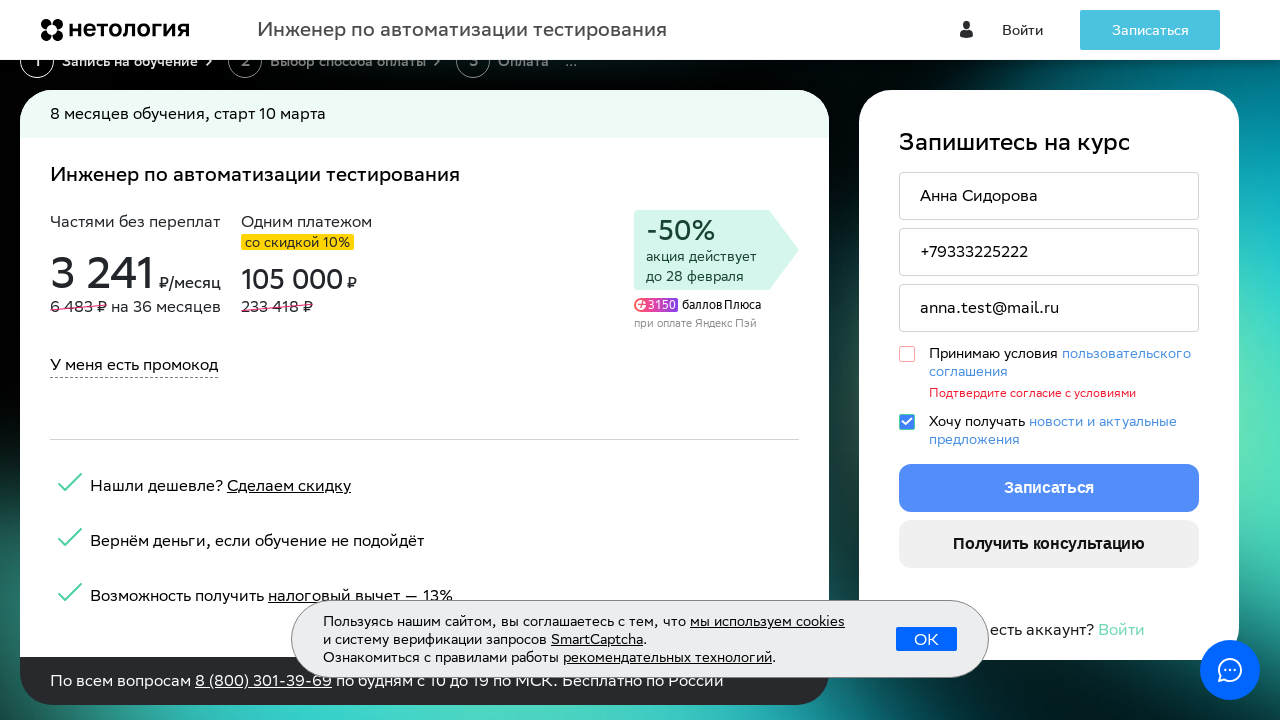

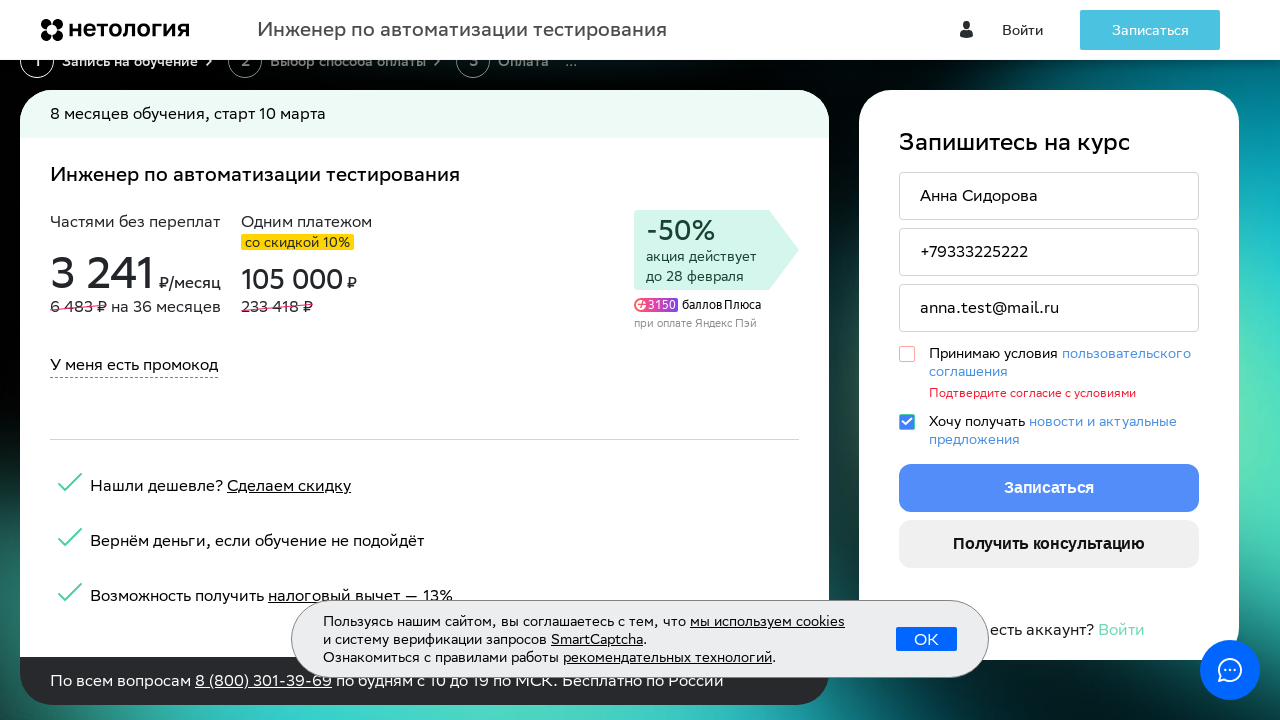